Tests dropdown selection functionality on OrangeHRM trial form by selecting a country from the dropdown menu

Starting URL: https://www.orangehrm.com/en/30-day-free-trial/

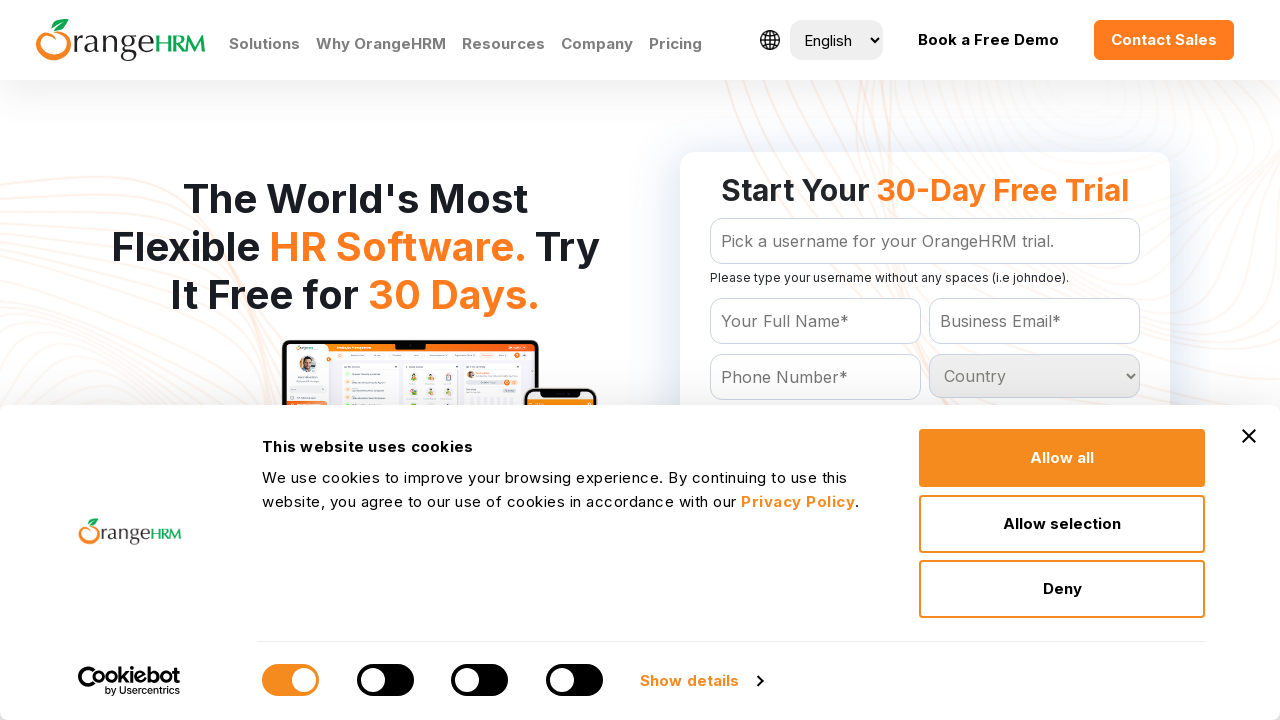

Located country dropdown element
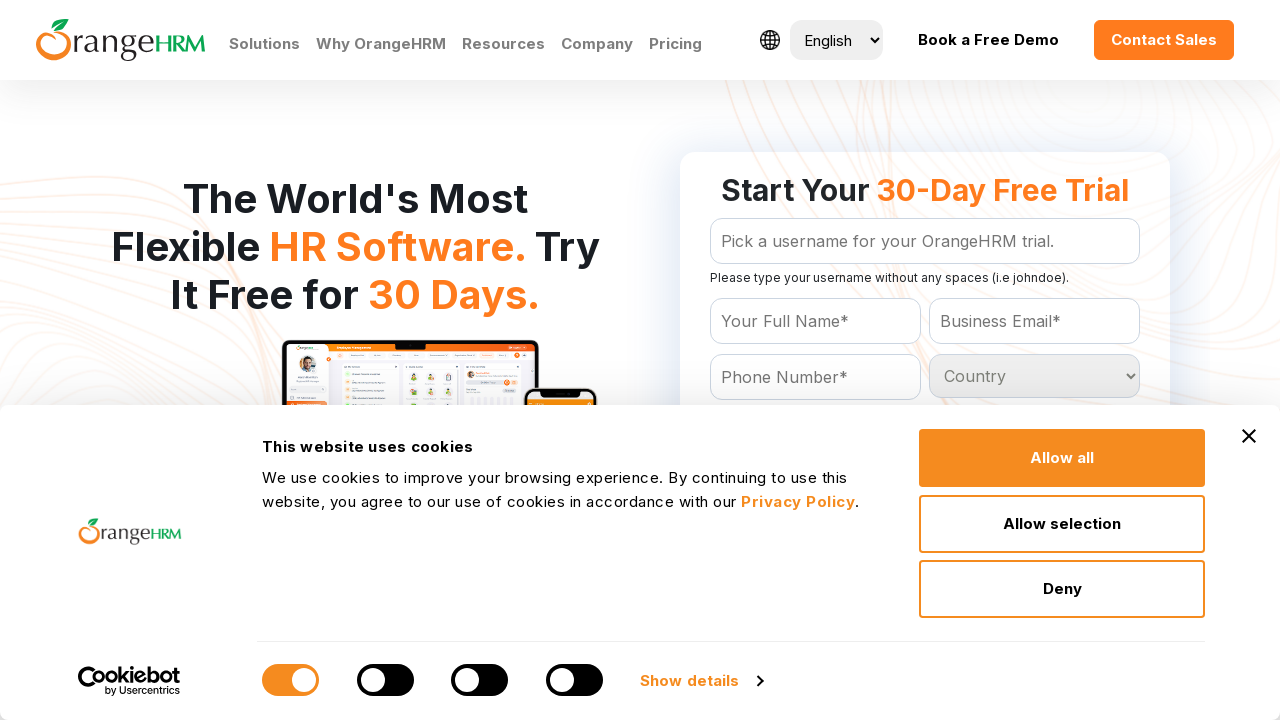

Selected 5th country option from dropdown menu on #Form_getForm_Country
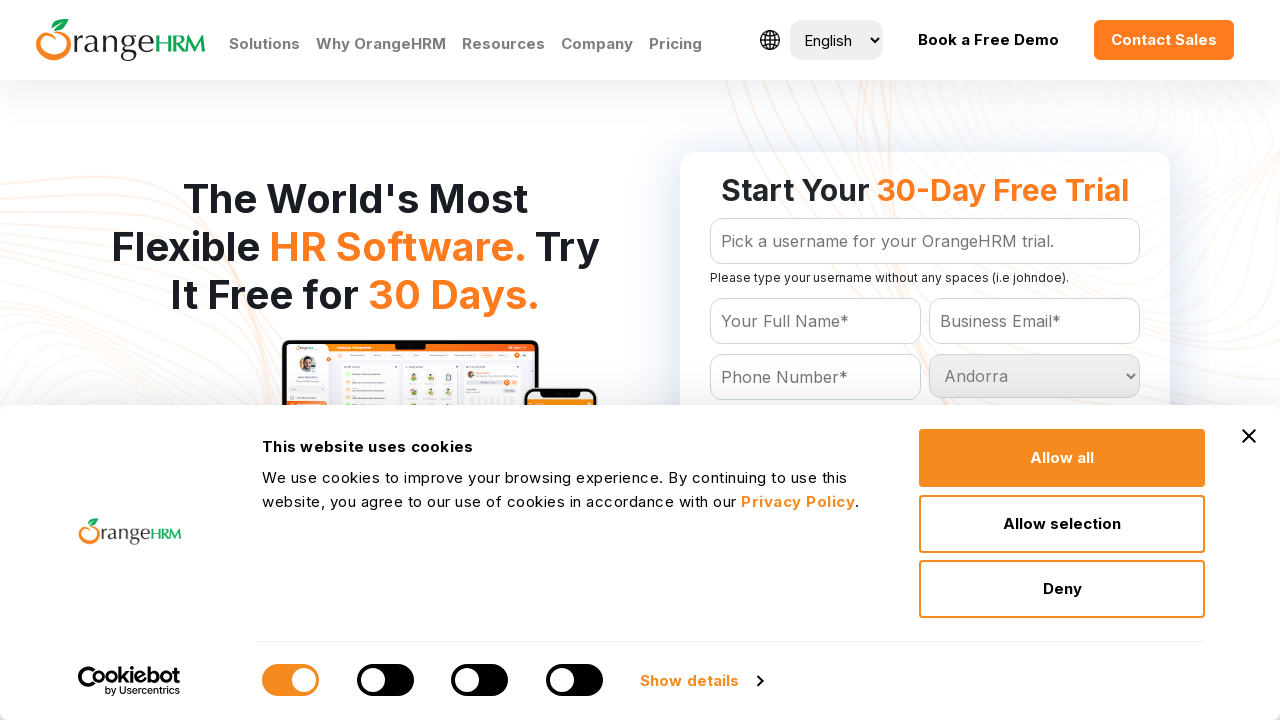

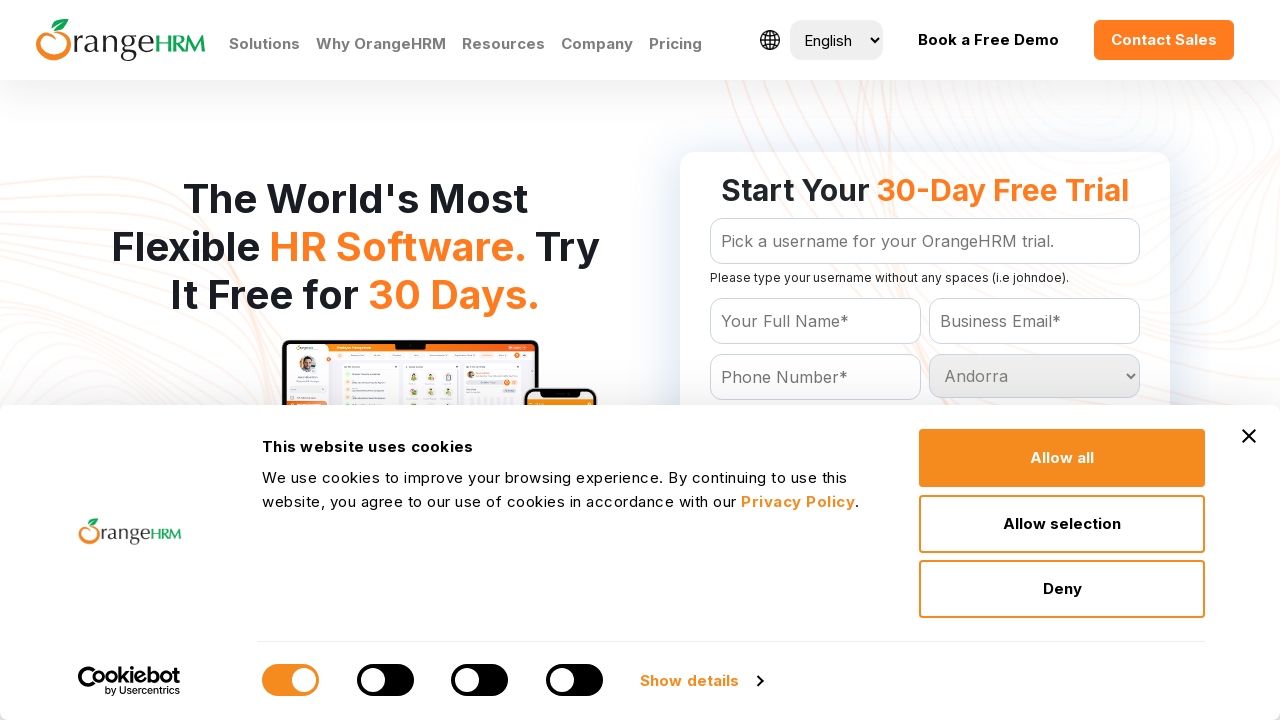